Tests alert handling by clicking on the OK tab, triggering an alert, and dismissing it

Starting URL: http://demo.automationtesting.in/Alerts.html

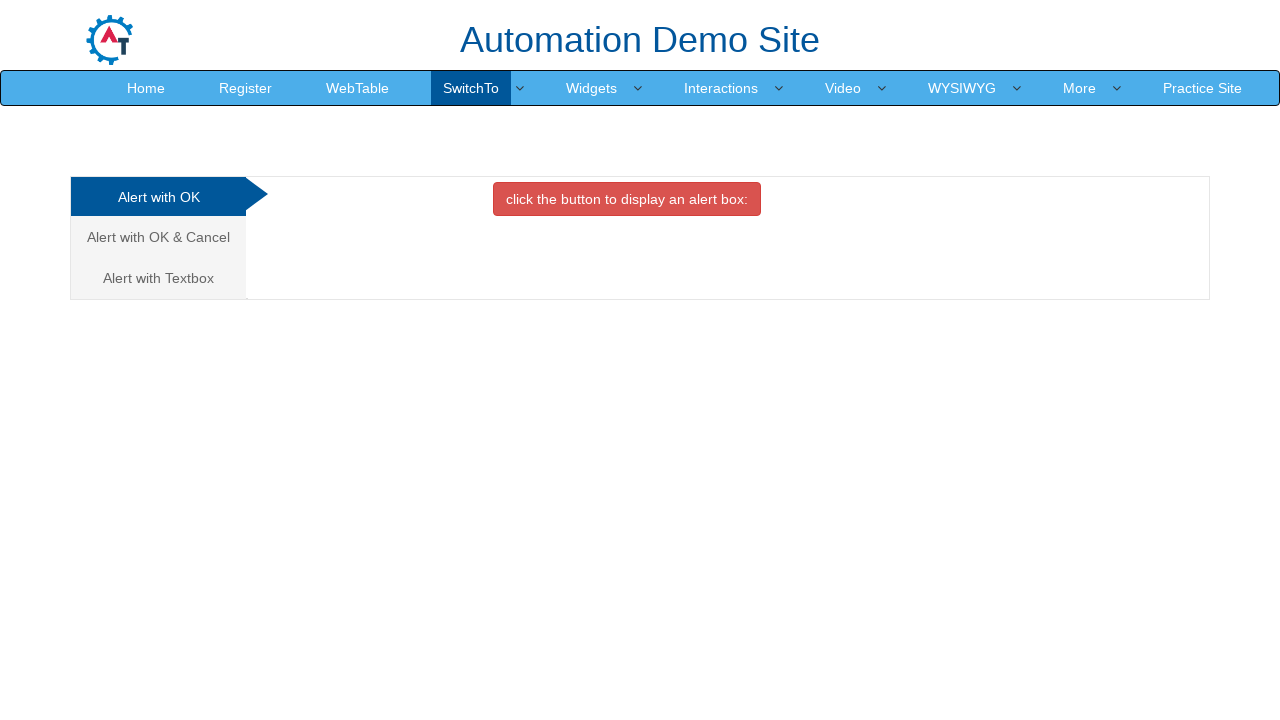

Clicked on the OK Tab link at (158, 197) on a[href='#OKTab']
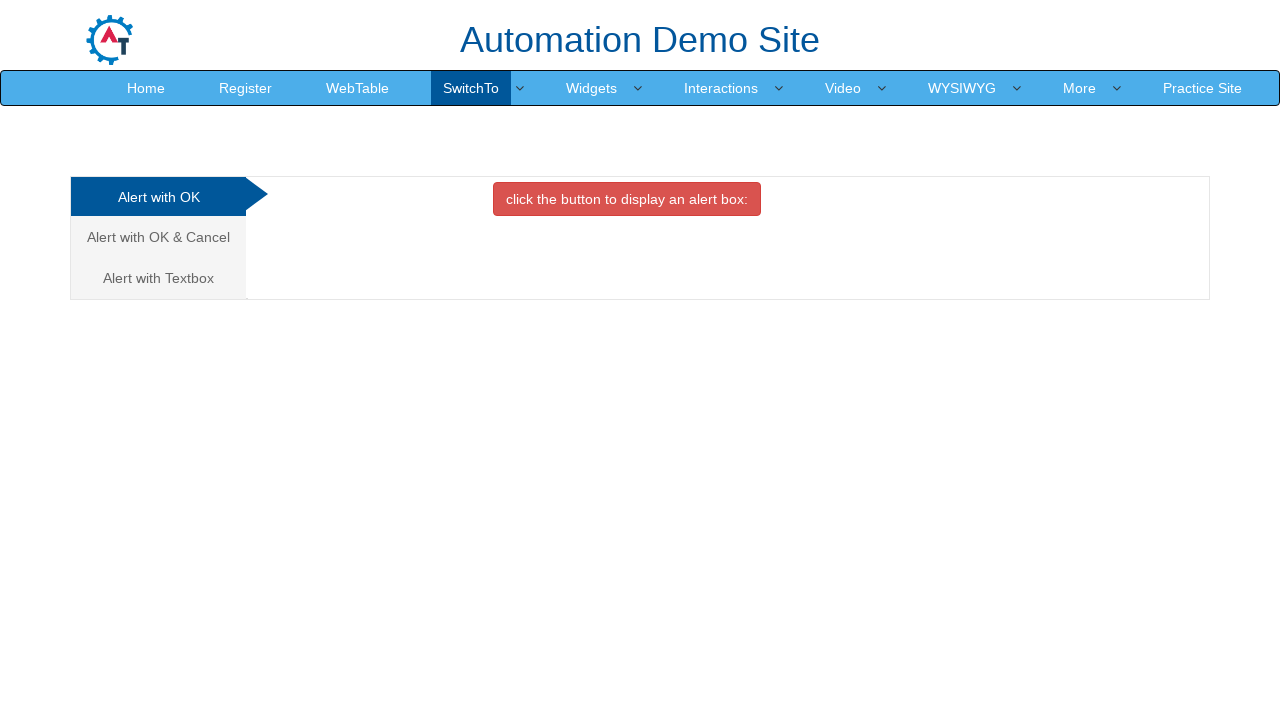

Clicked the button to trigger alert at (627, 199) on #OKTab button
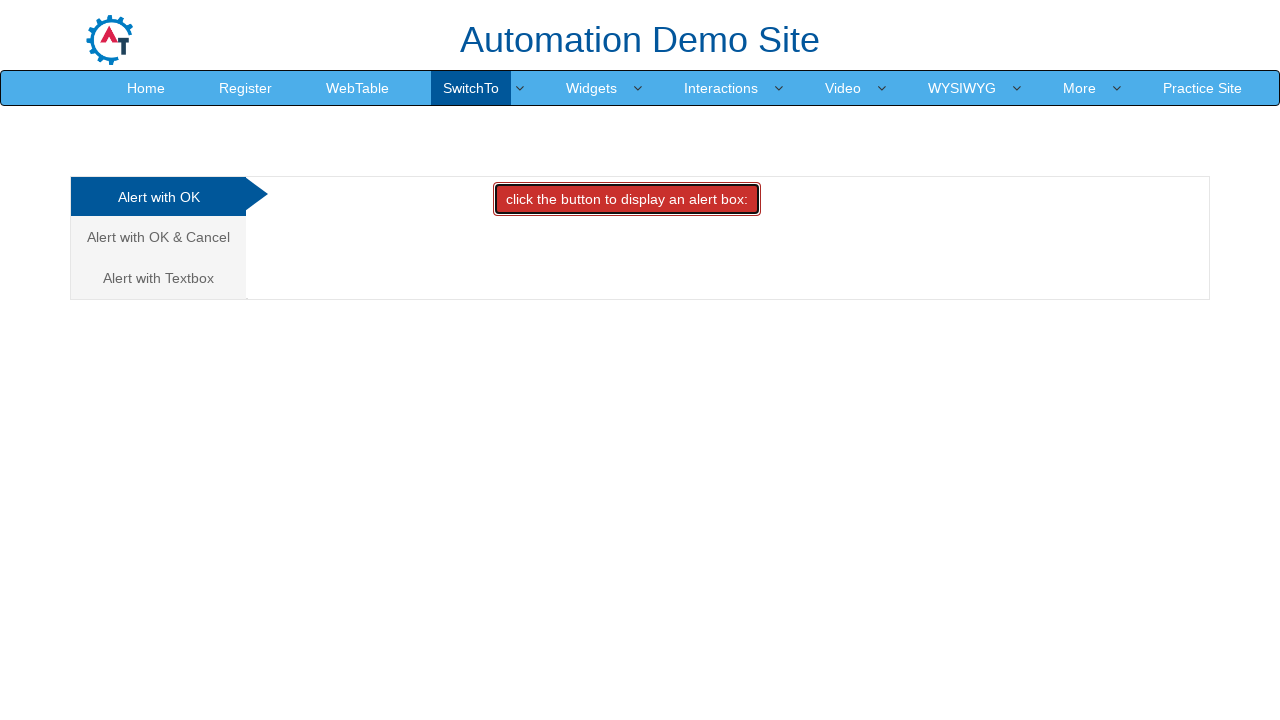

Set up dialog handler to dismiss alert
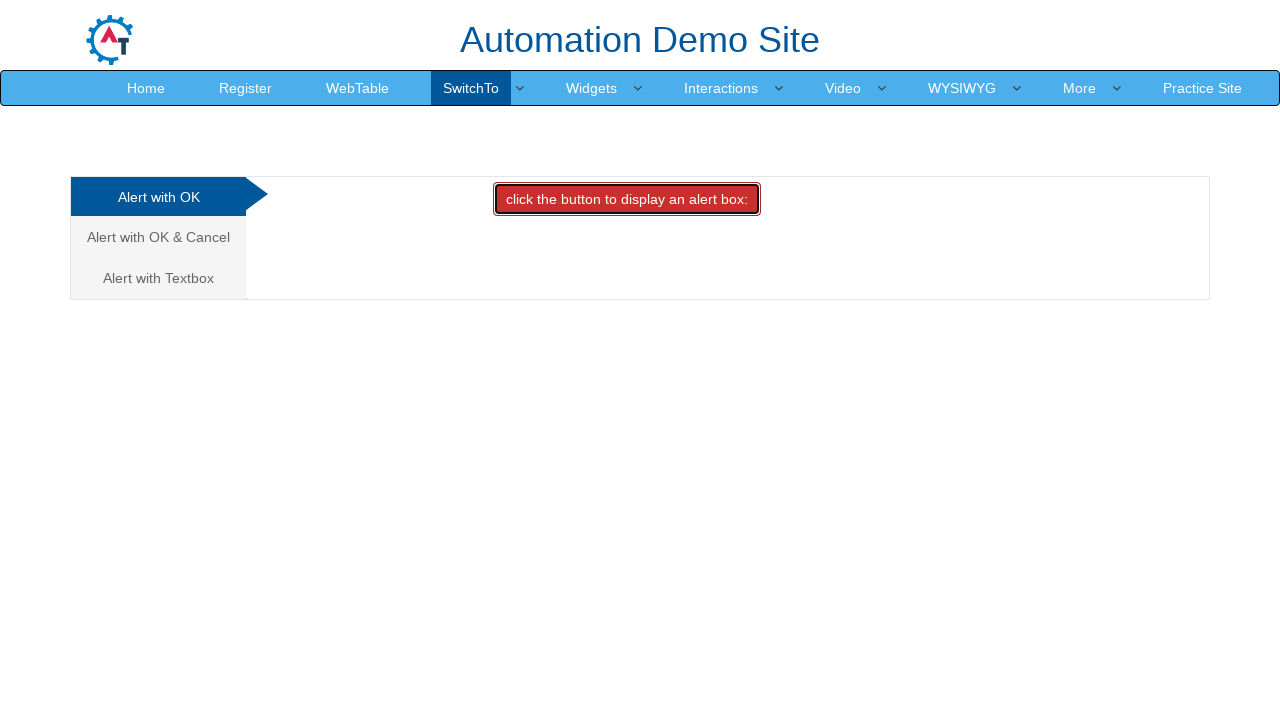

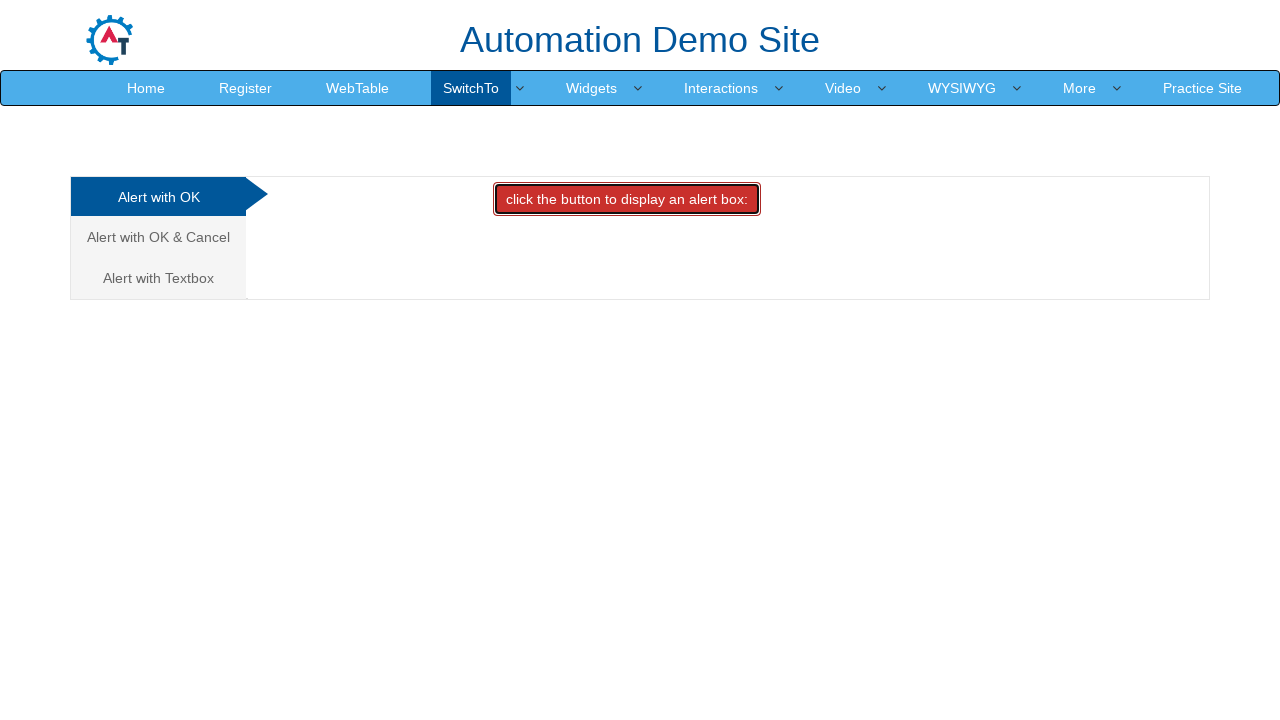